Tests JavaScript prompt alert functionality on W3Schools by switching to an iframe, clicking a button to trigger a prompt dialog, entering a name, accepting the prompt, and verifying the displayed result text.

Starting URL: https://www.w3schools.com/jsref/tryit.asp?filename=tryjsref_prompt

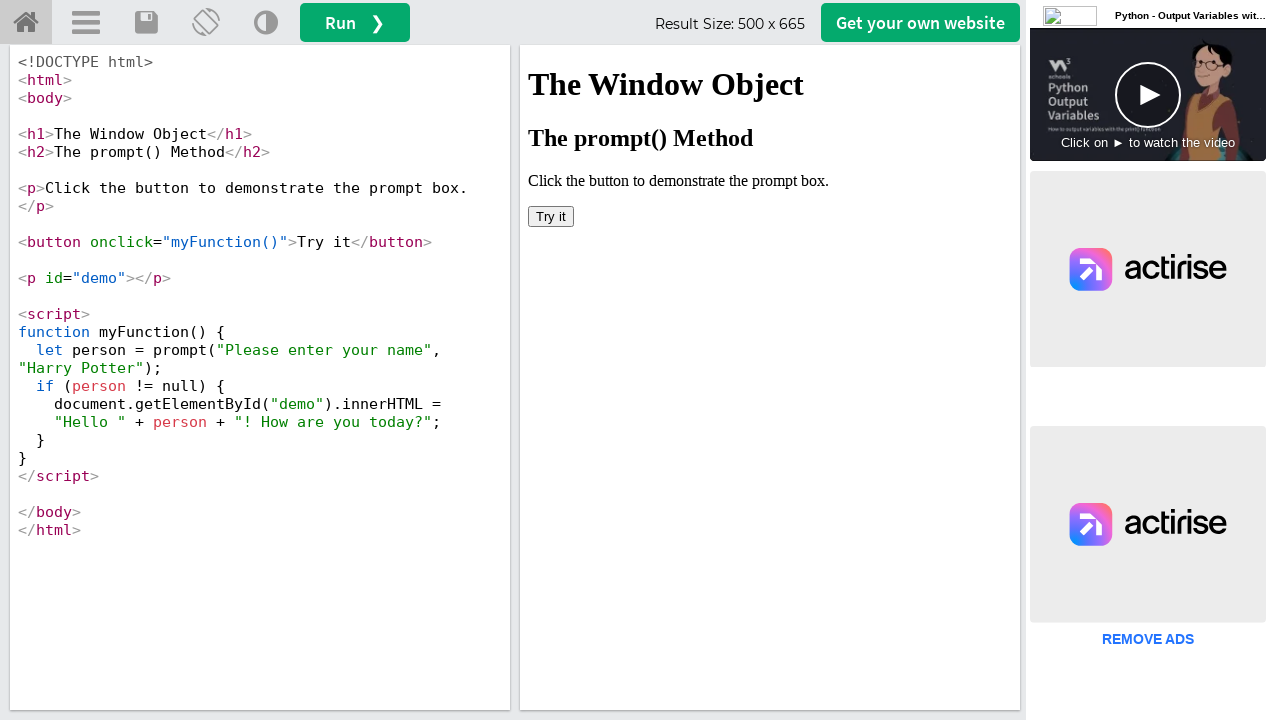

Located iframe with ID 'iframeResult'
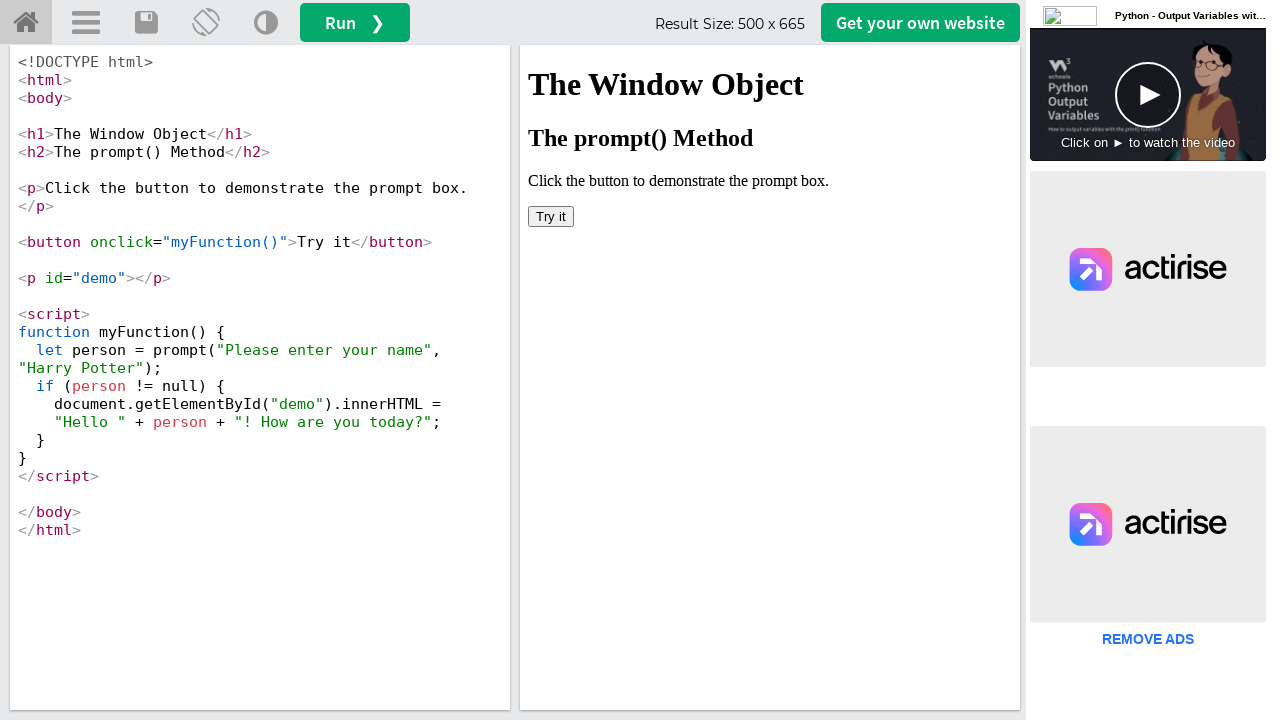

Clicked the 'Try it' button to trigger prompt alert at (551, 216) on #iframeResult >> internal:control=enter-frame >> xpath=//button[@onclick='myFunc
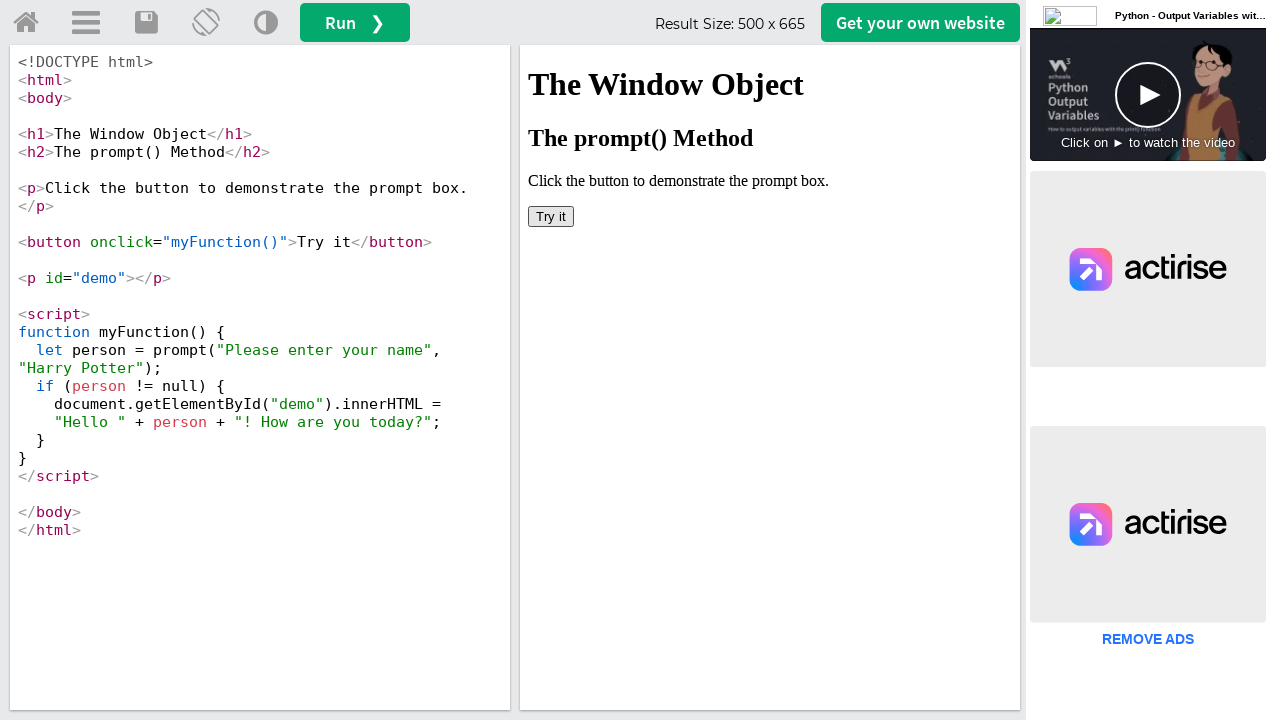

Set up initial dialog handler
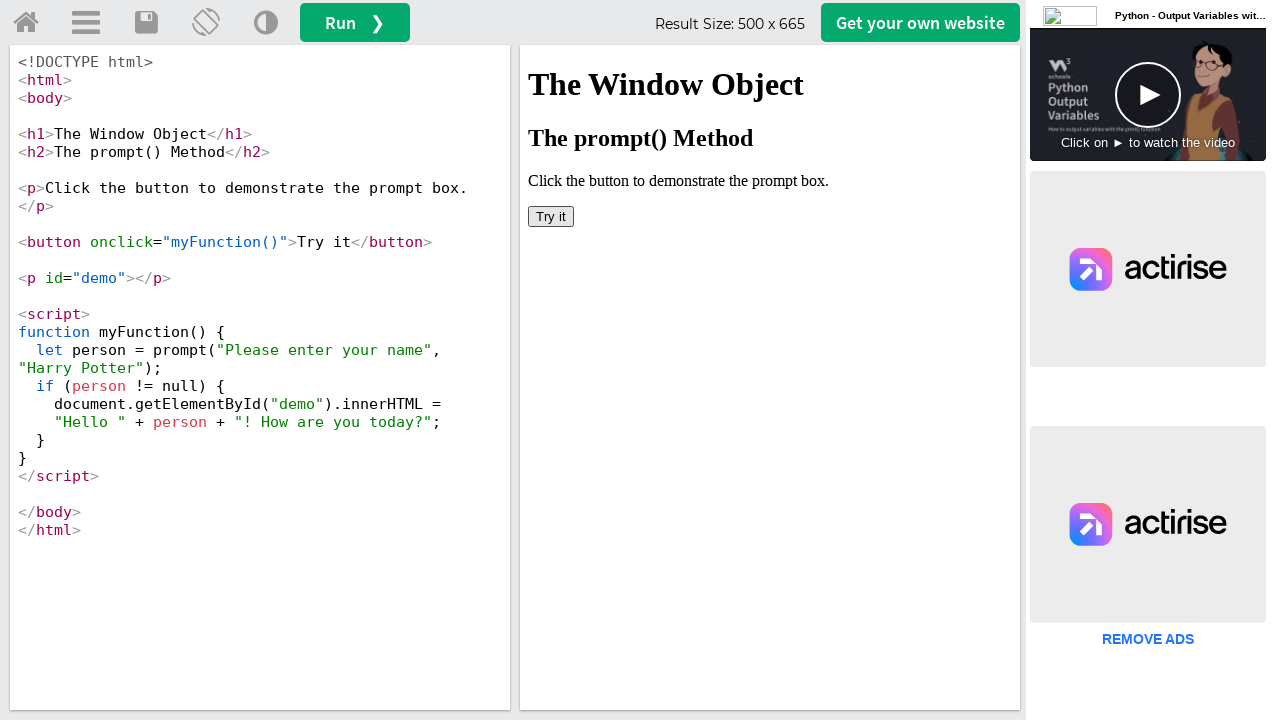

Removed initial dialog listener
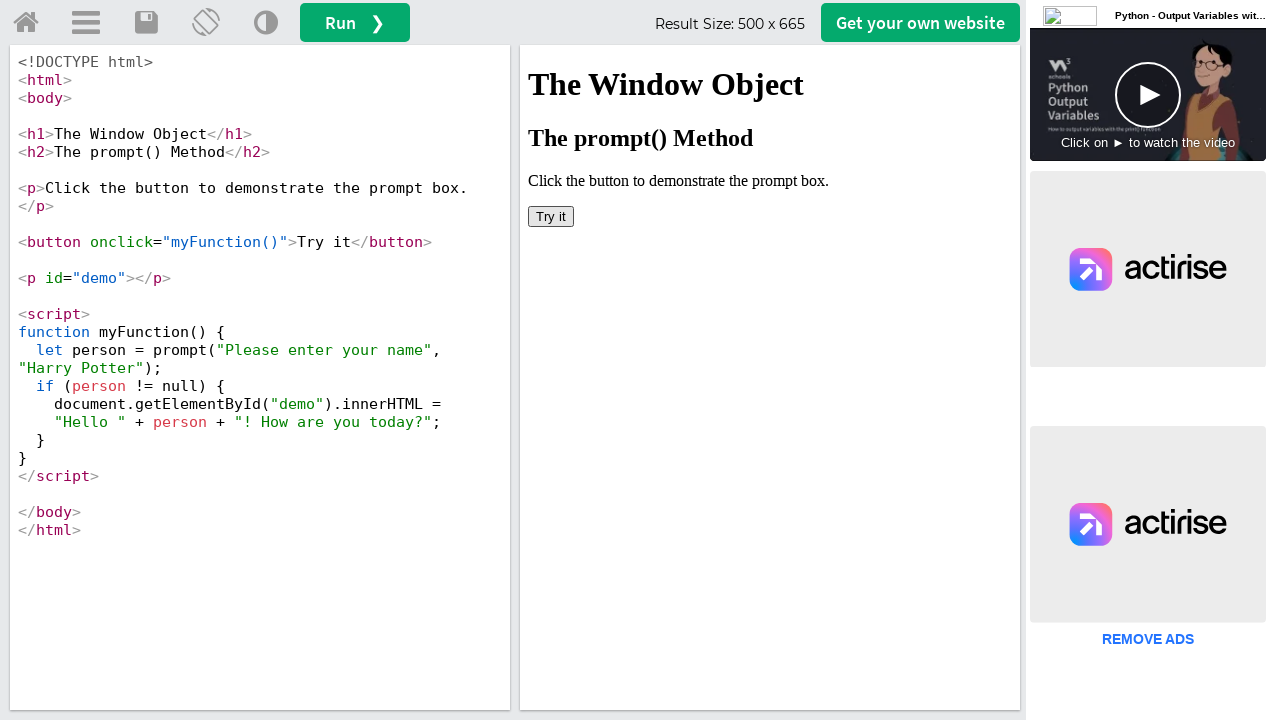

Set up dialog handler to accept prompt with name 'Gayatri'
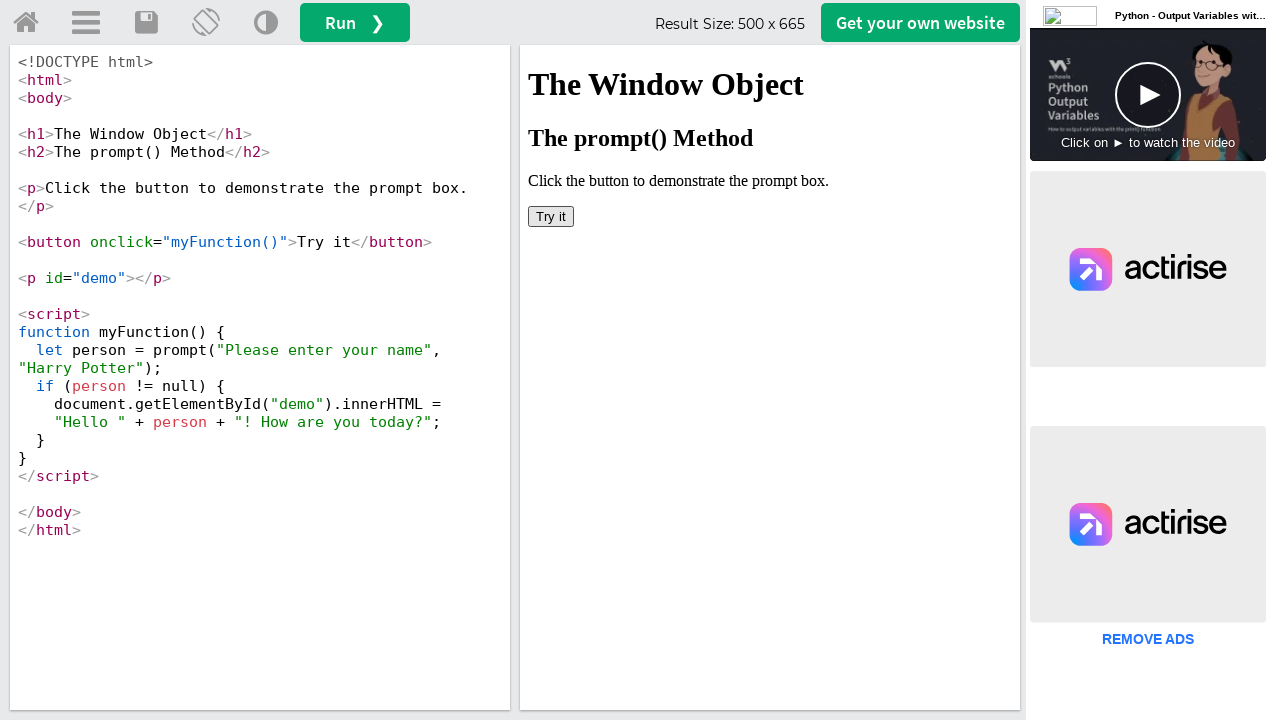

Clicked the 'Try it' button again to trigger prompt with handler ready at (551, 216) on #iframeResult >> internal:control=enter-frame >> xpath=//button[@onclick='myFunc
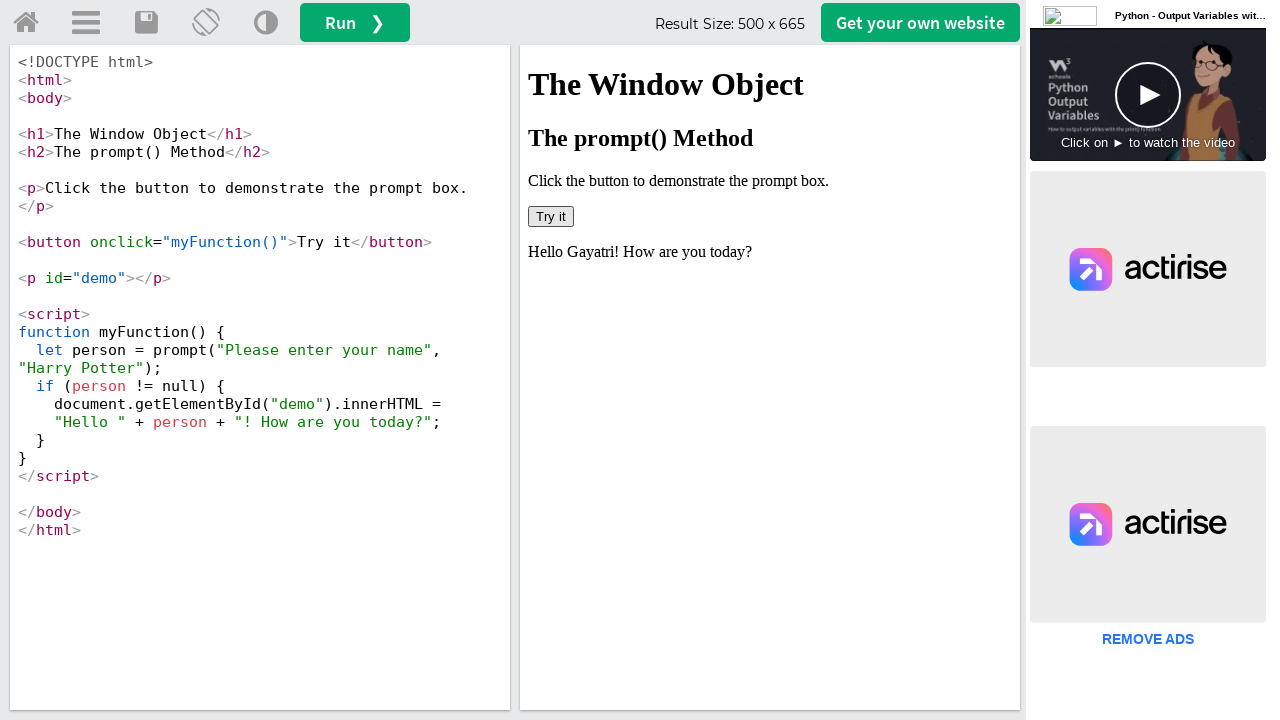

Retrieved result text from #demo element: 'Hello Gayatri! How are you today?'
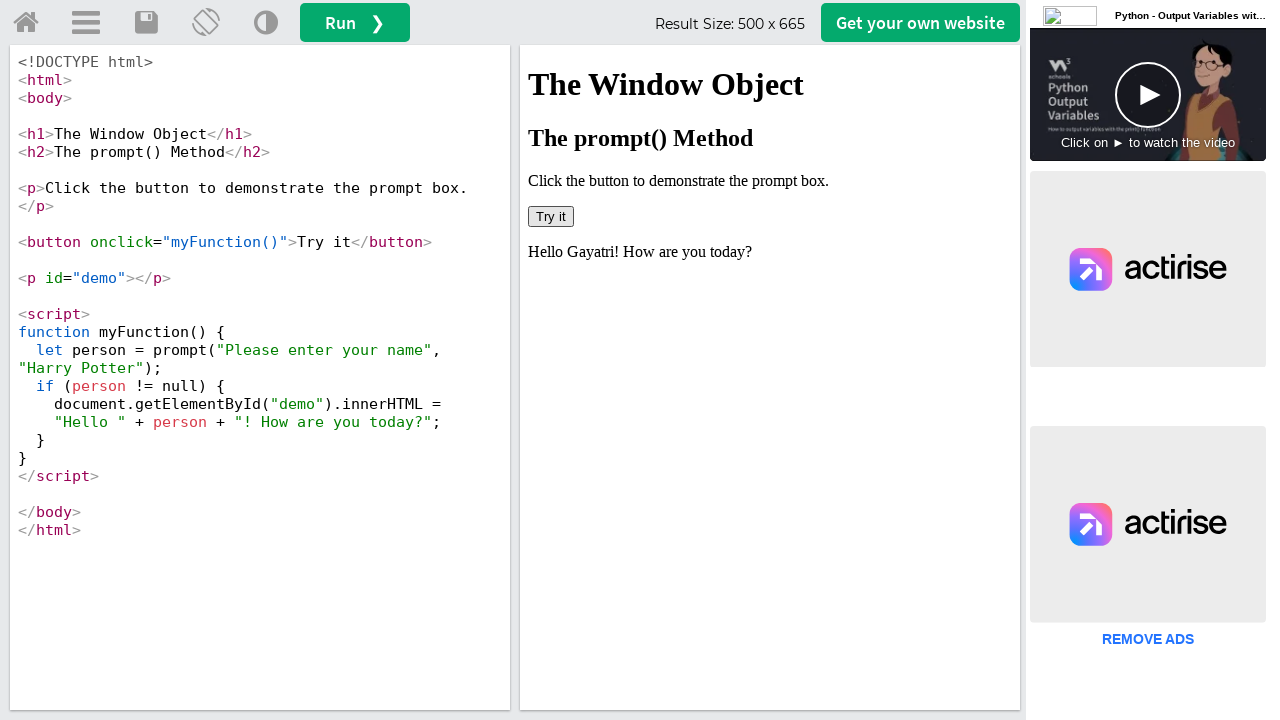

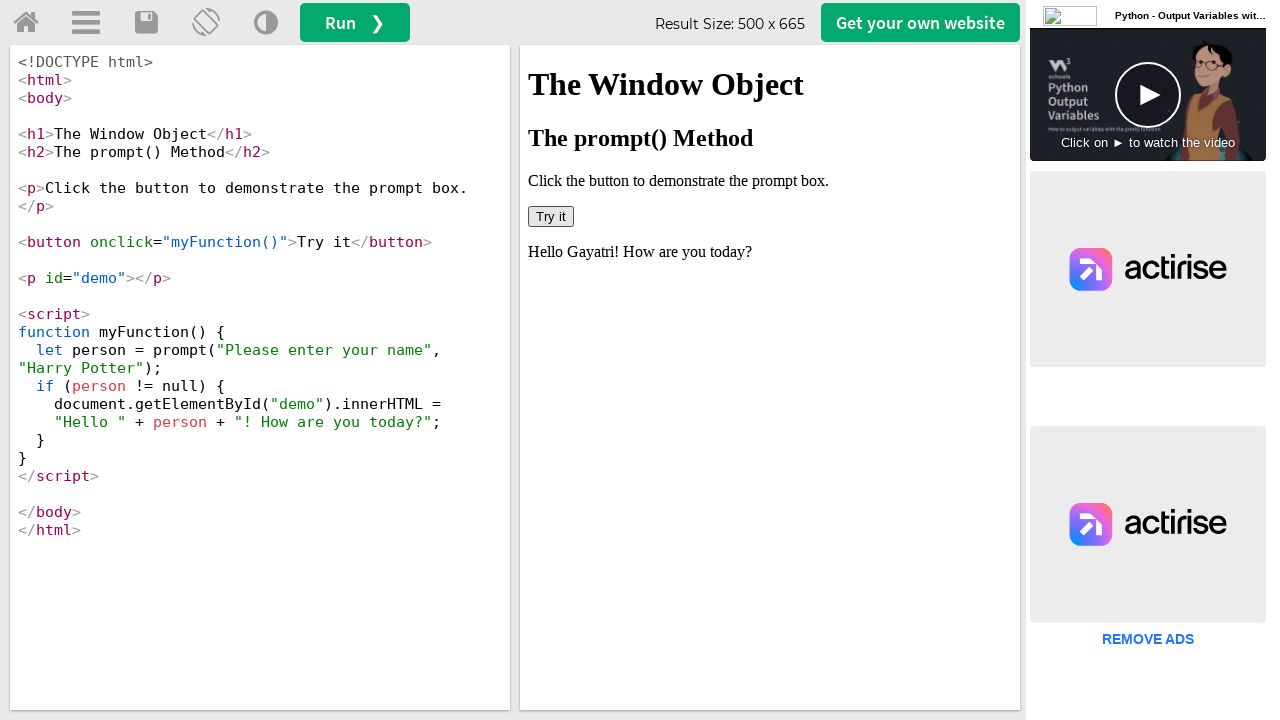